Tests drag and drop functionality on jQuery UI demo page by dragging an element from source to target within an iframe

Starting URL: https://jqueryui.com/droppable/

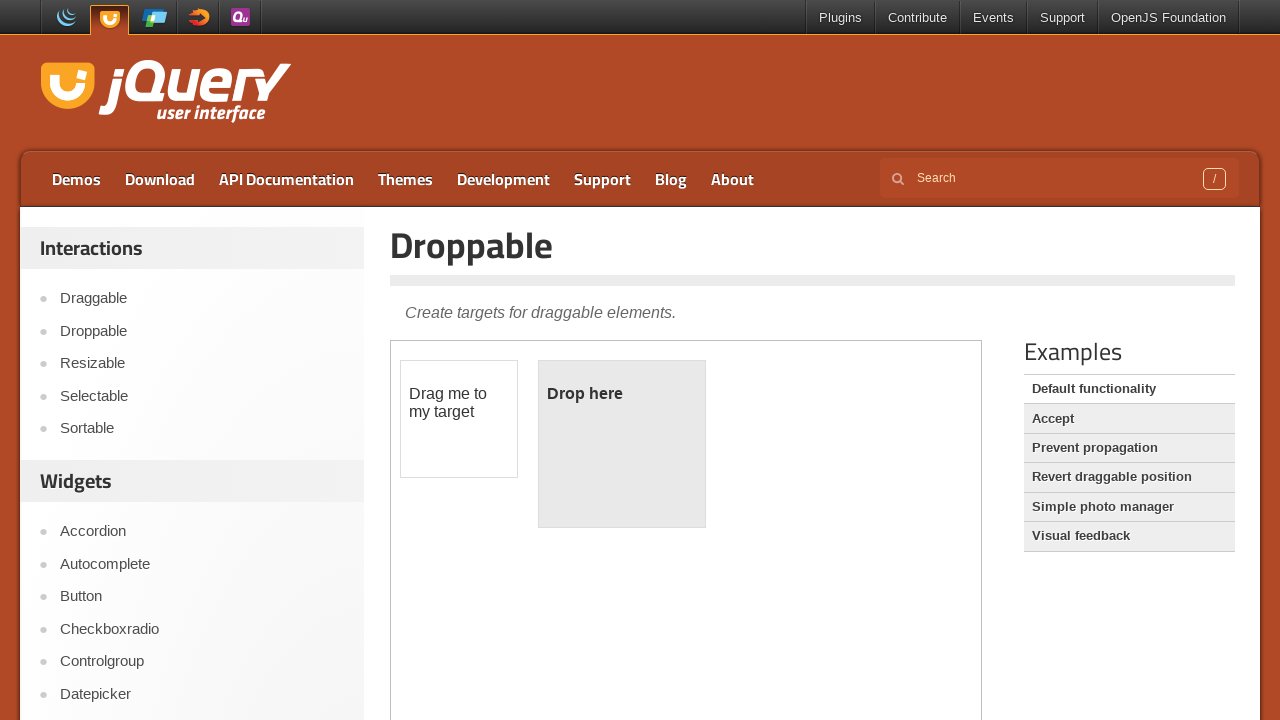

Located iframe containing drag and drop demo
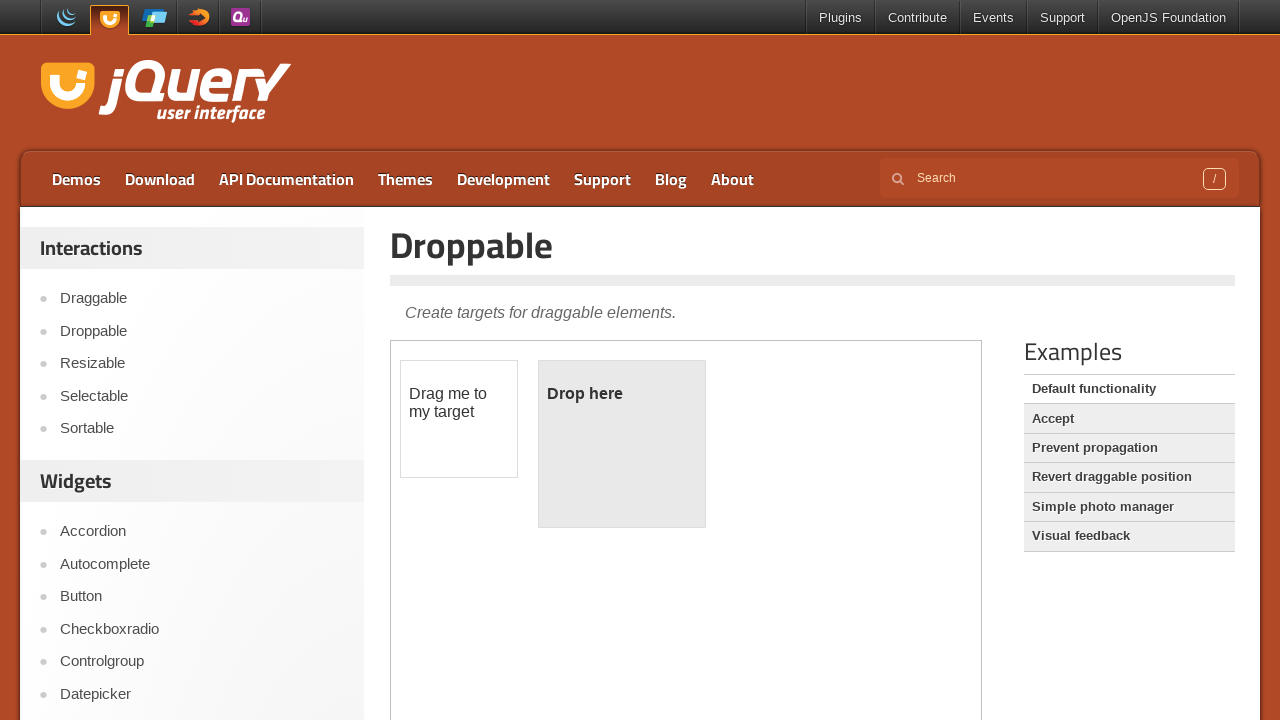

Located draggable source element within iframe
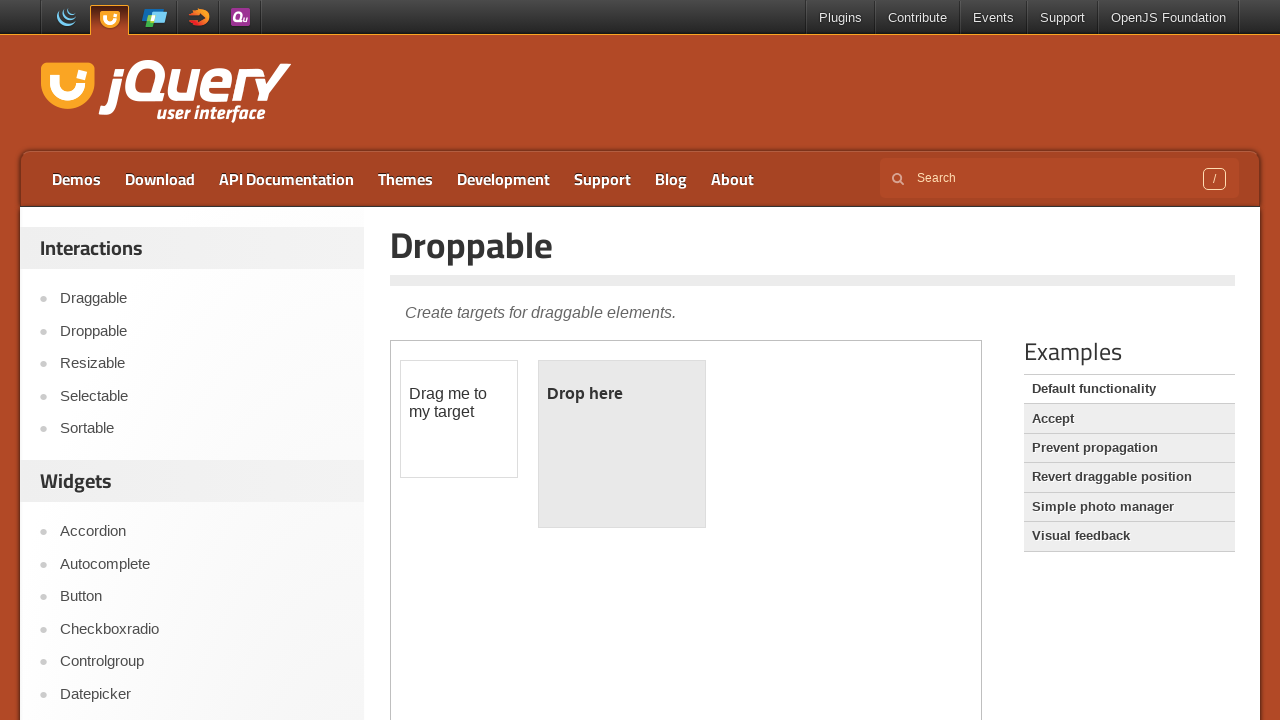

Located droppable target element within iframe
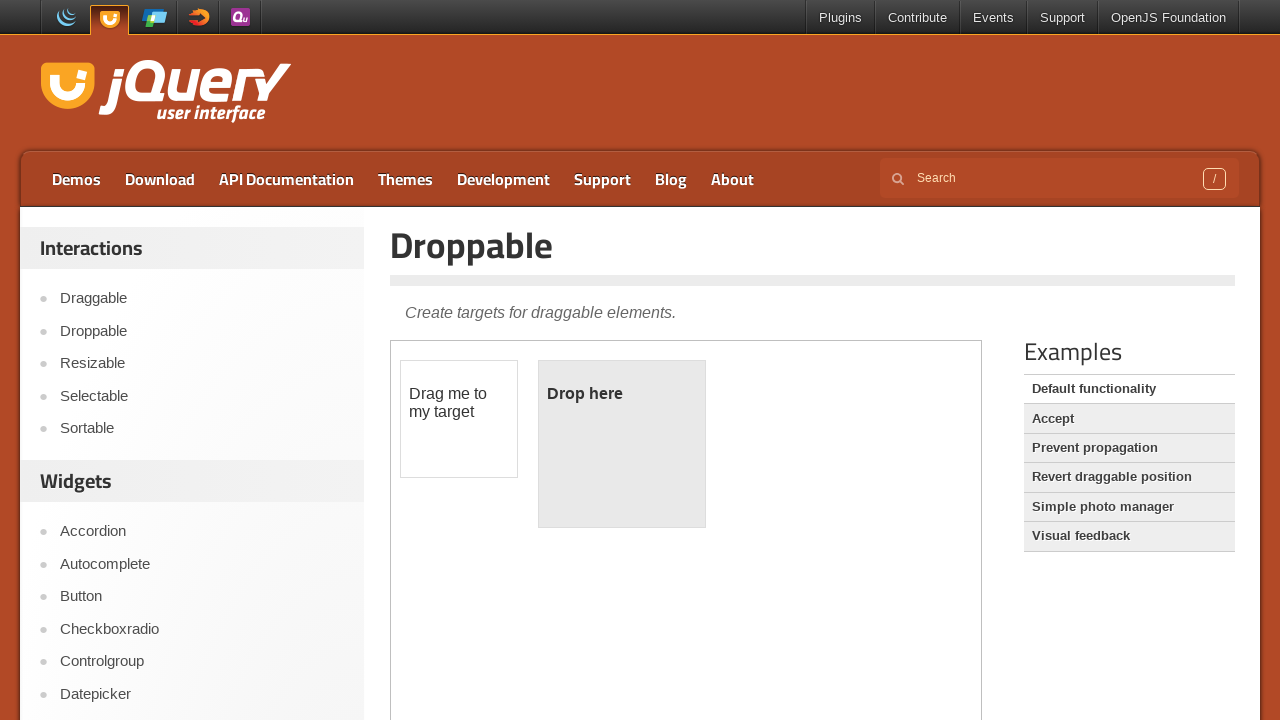

Dragged source element to target element at (622, 444)
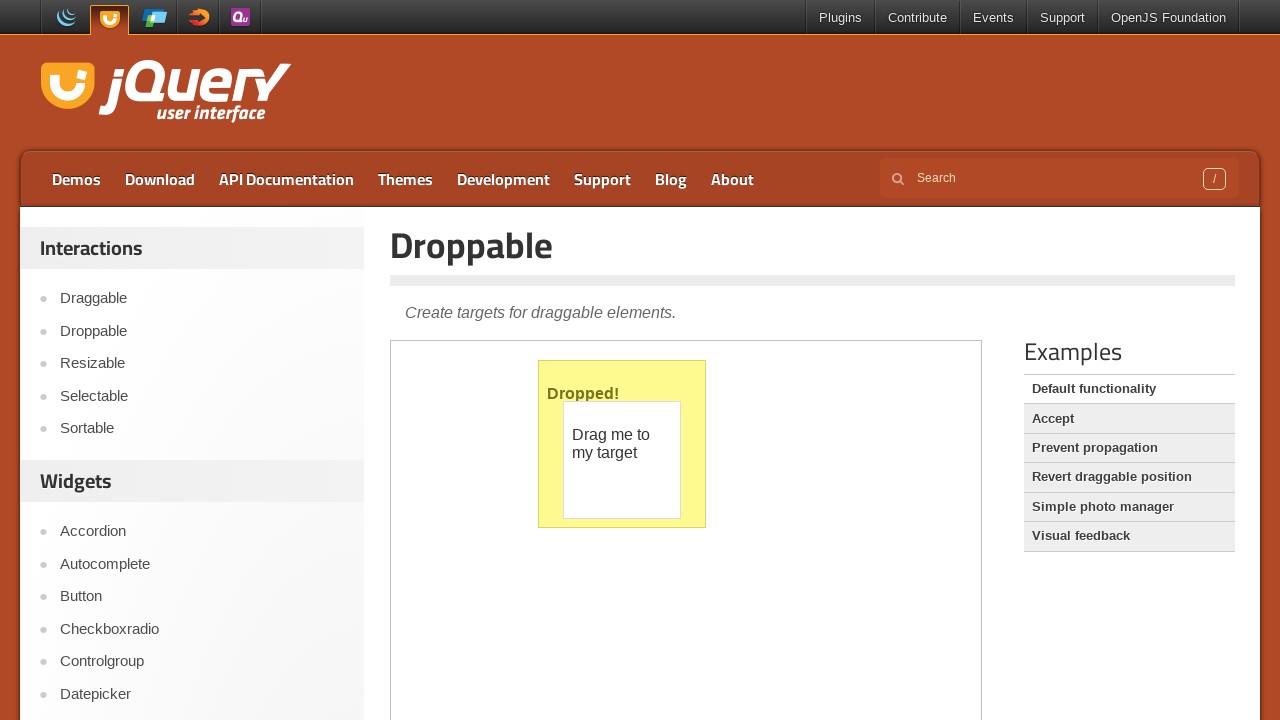

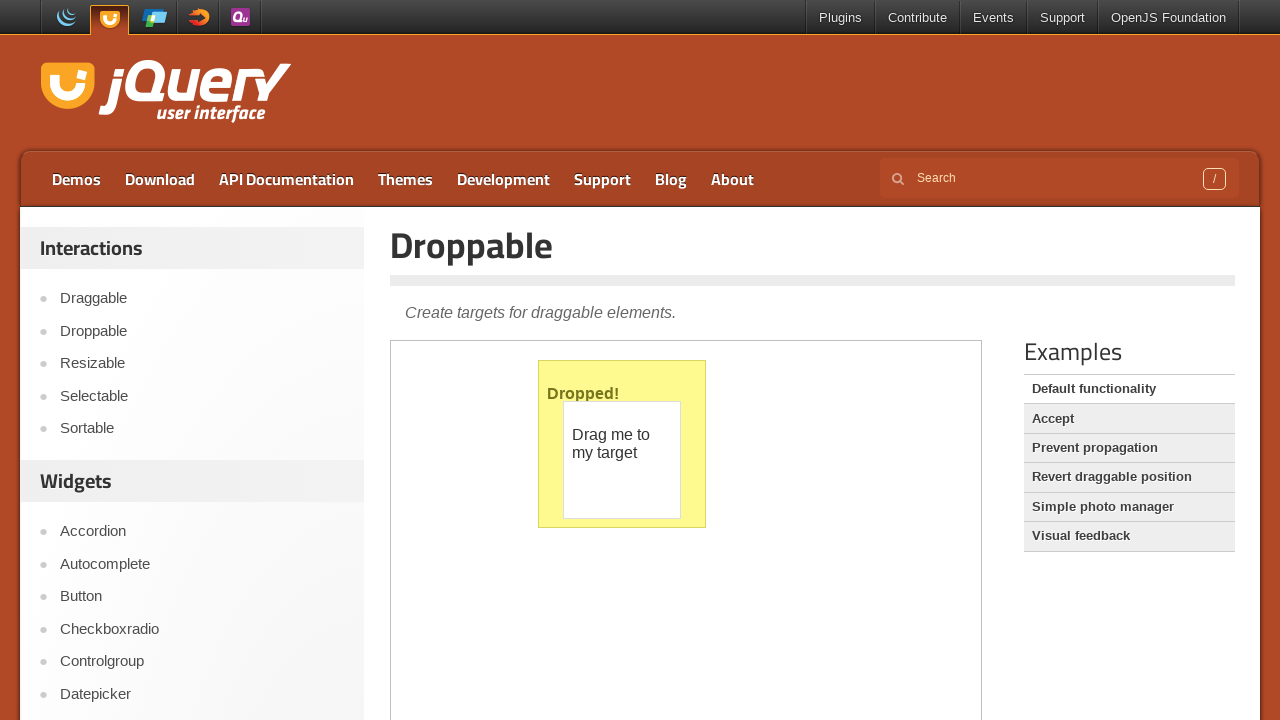